Simple smoke test that navigates to Adobe's homepage and maximizes the browser window to verify the page loads successfully.

Starting URL: https://www.adobe.com/

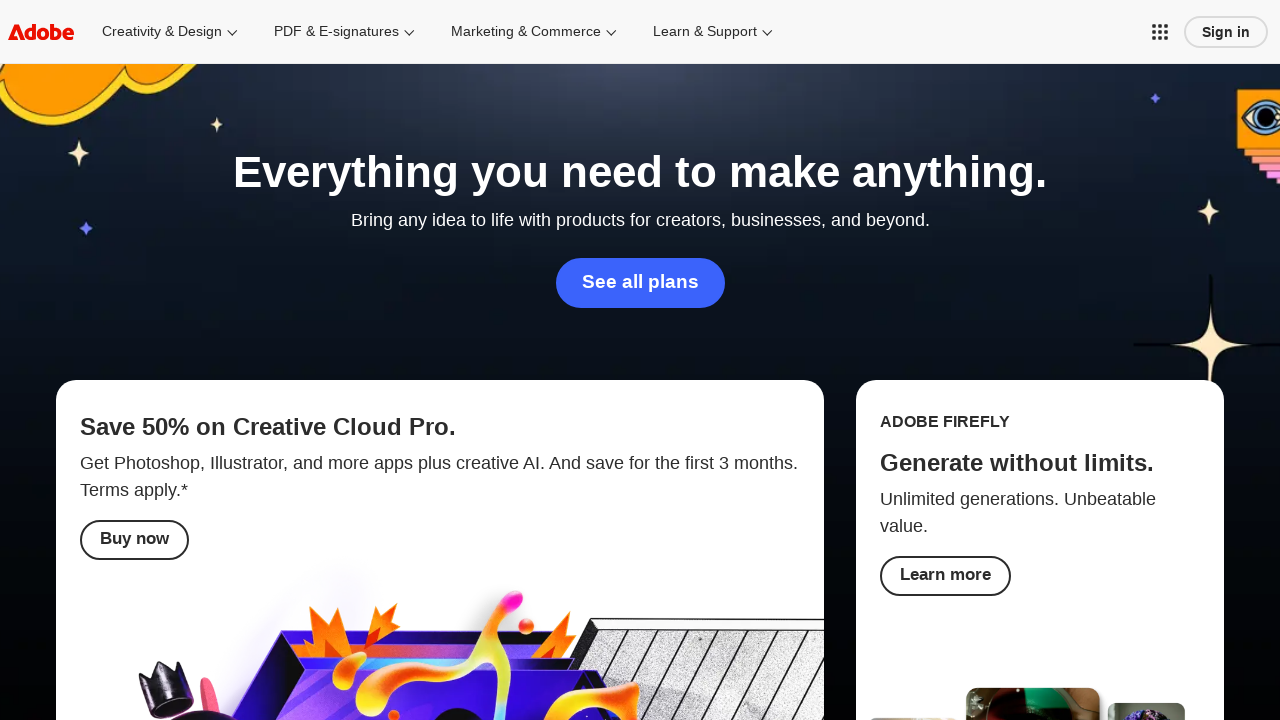

Navigated to Adobe homepage
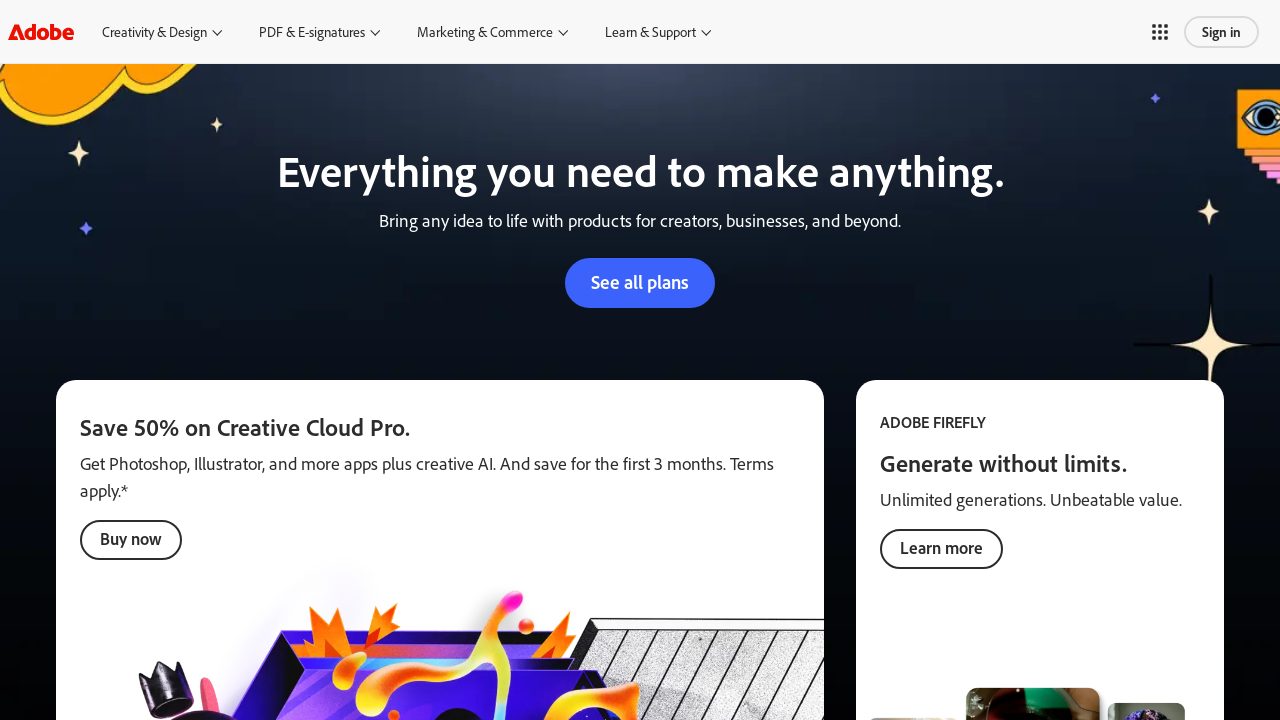

Set viewport size to 1920x1080 (maximized)
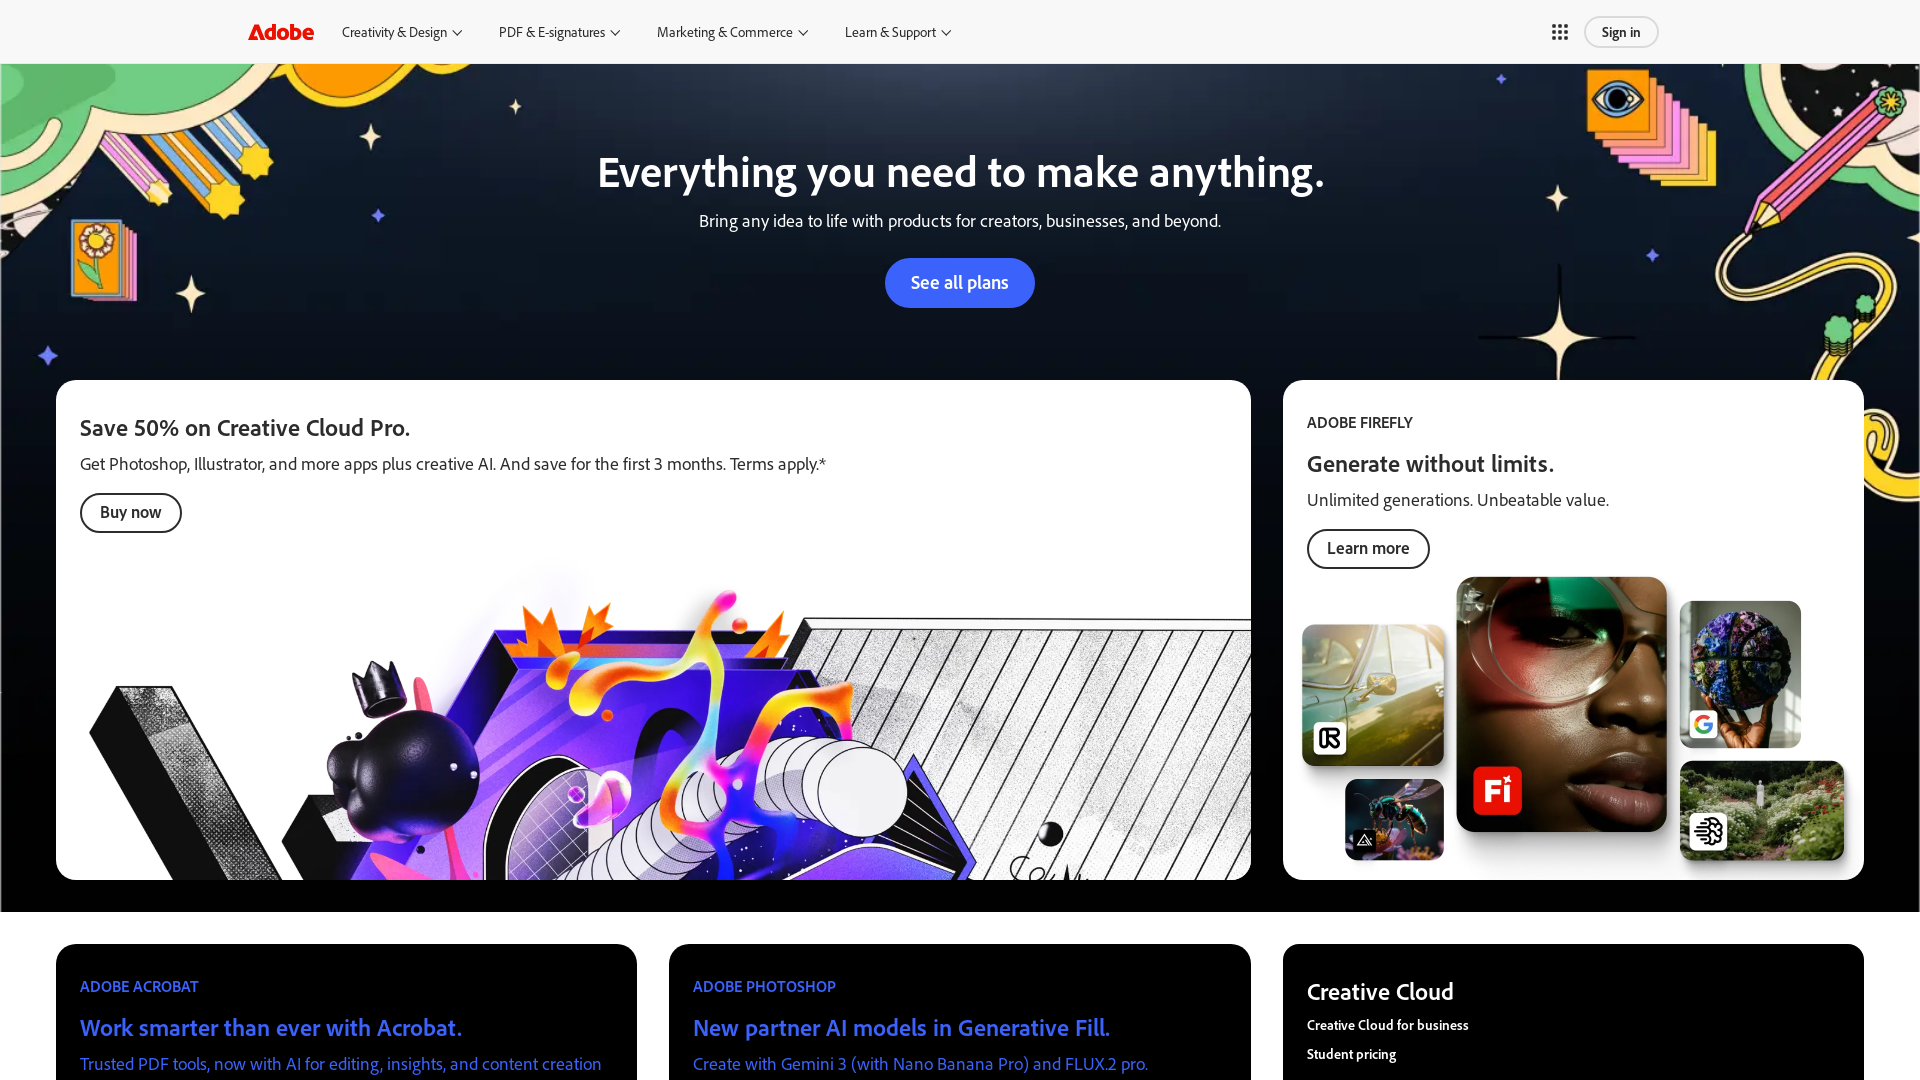

Page DOM content loaded
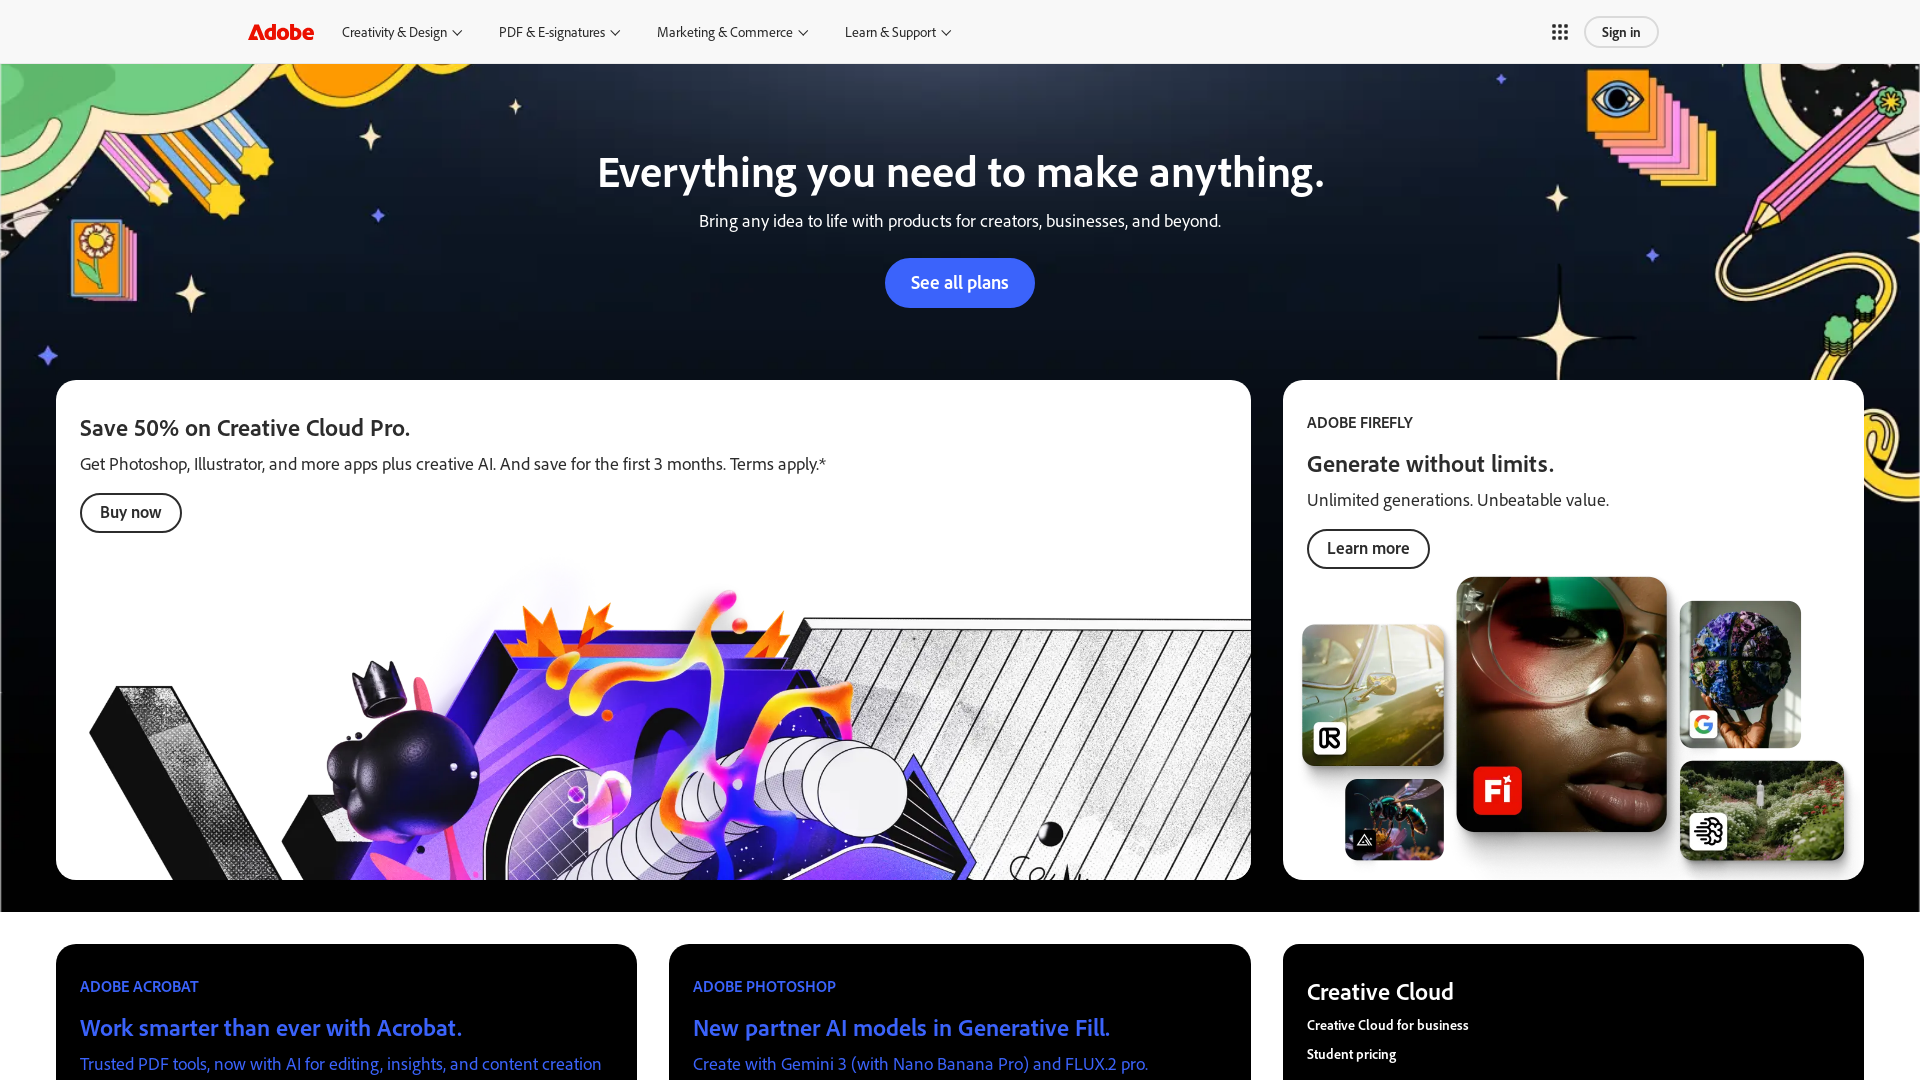

Body element is visible, page loaded successfully
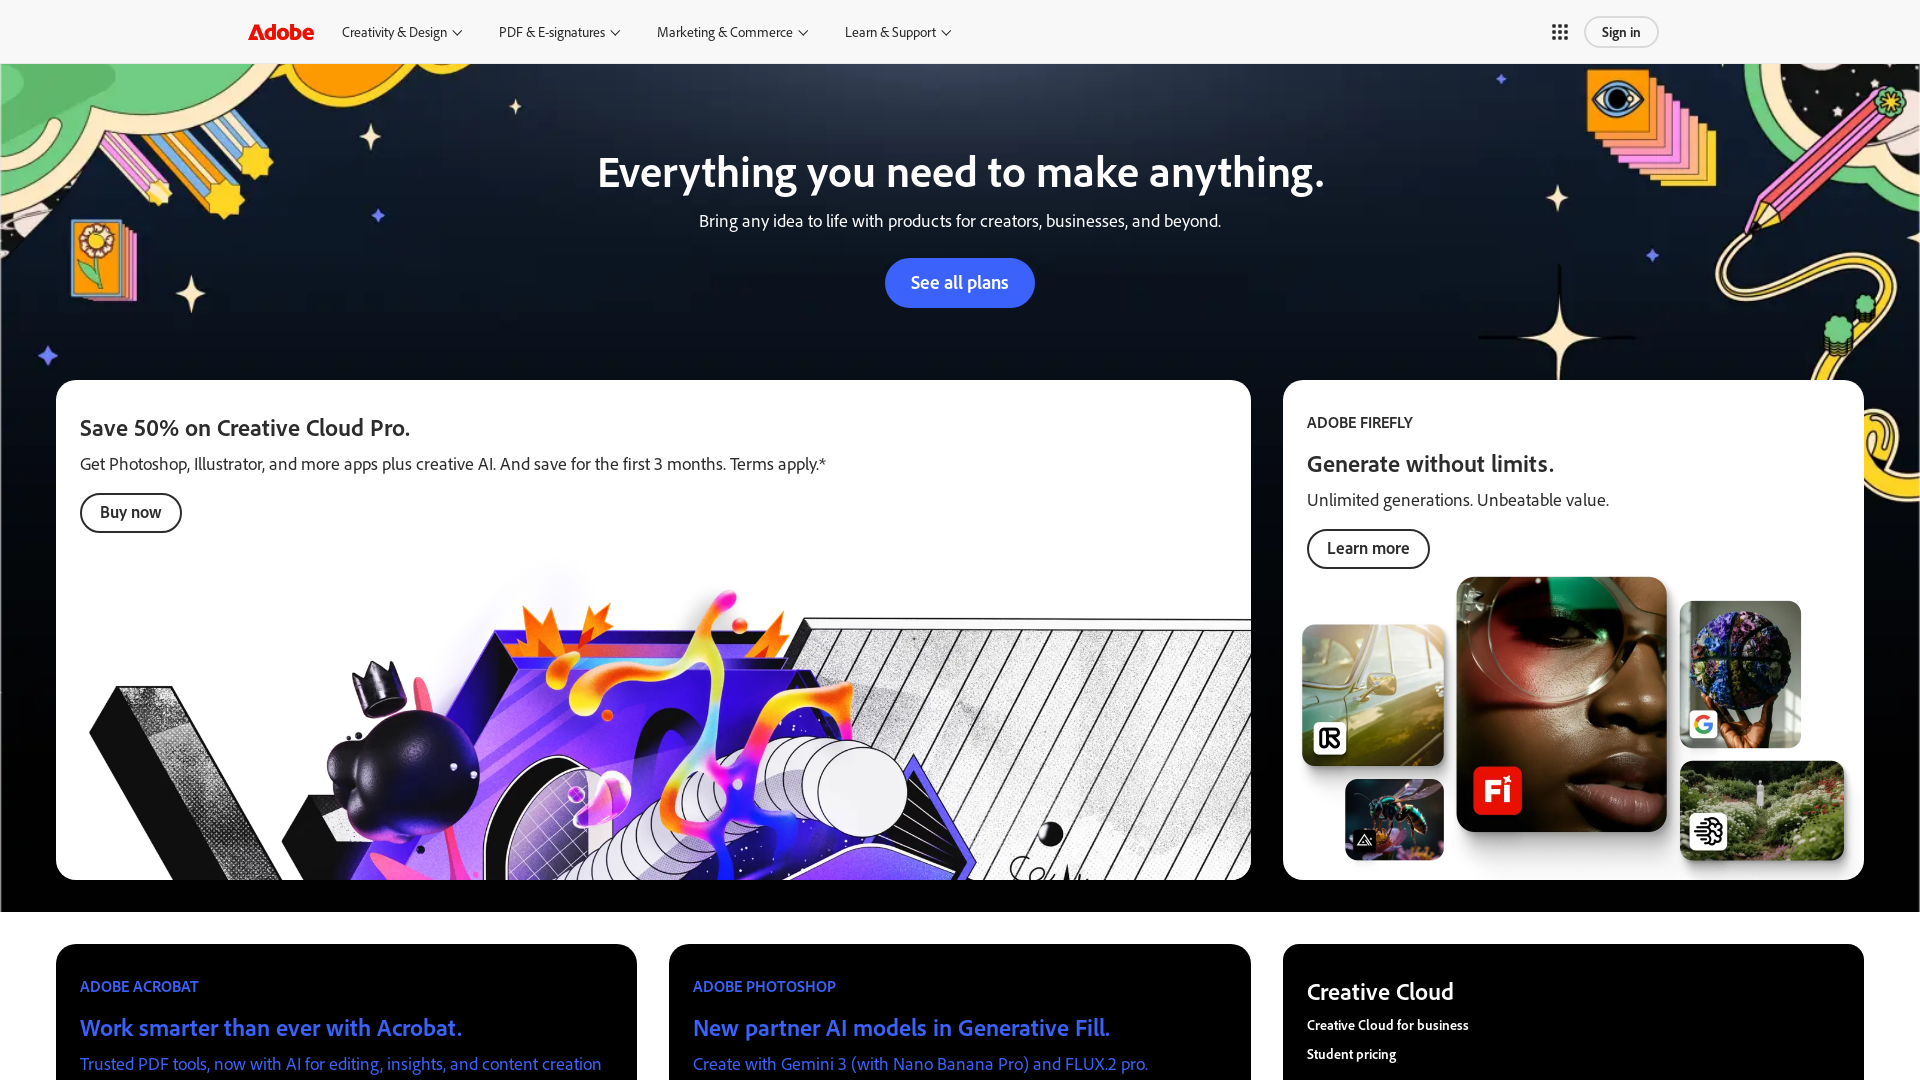

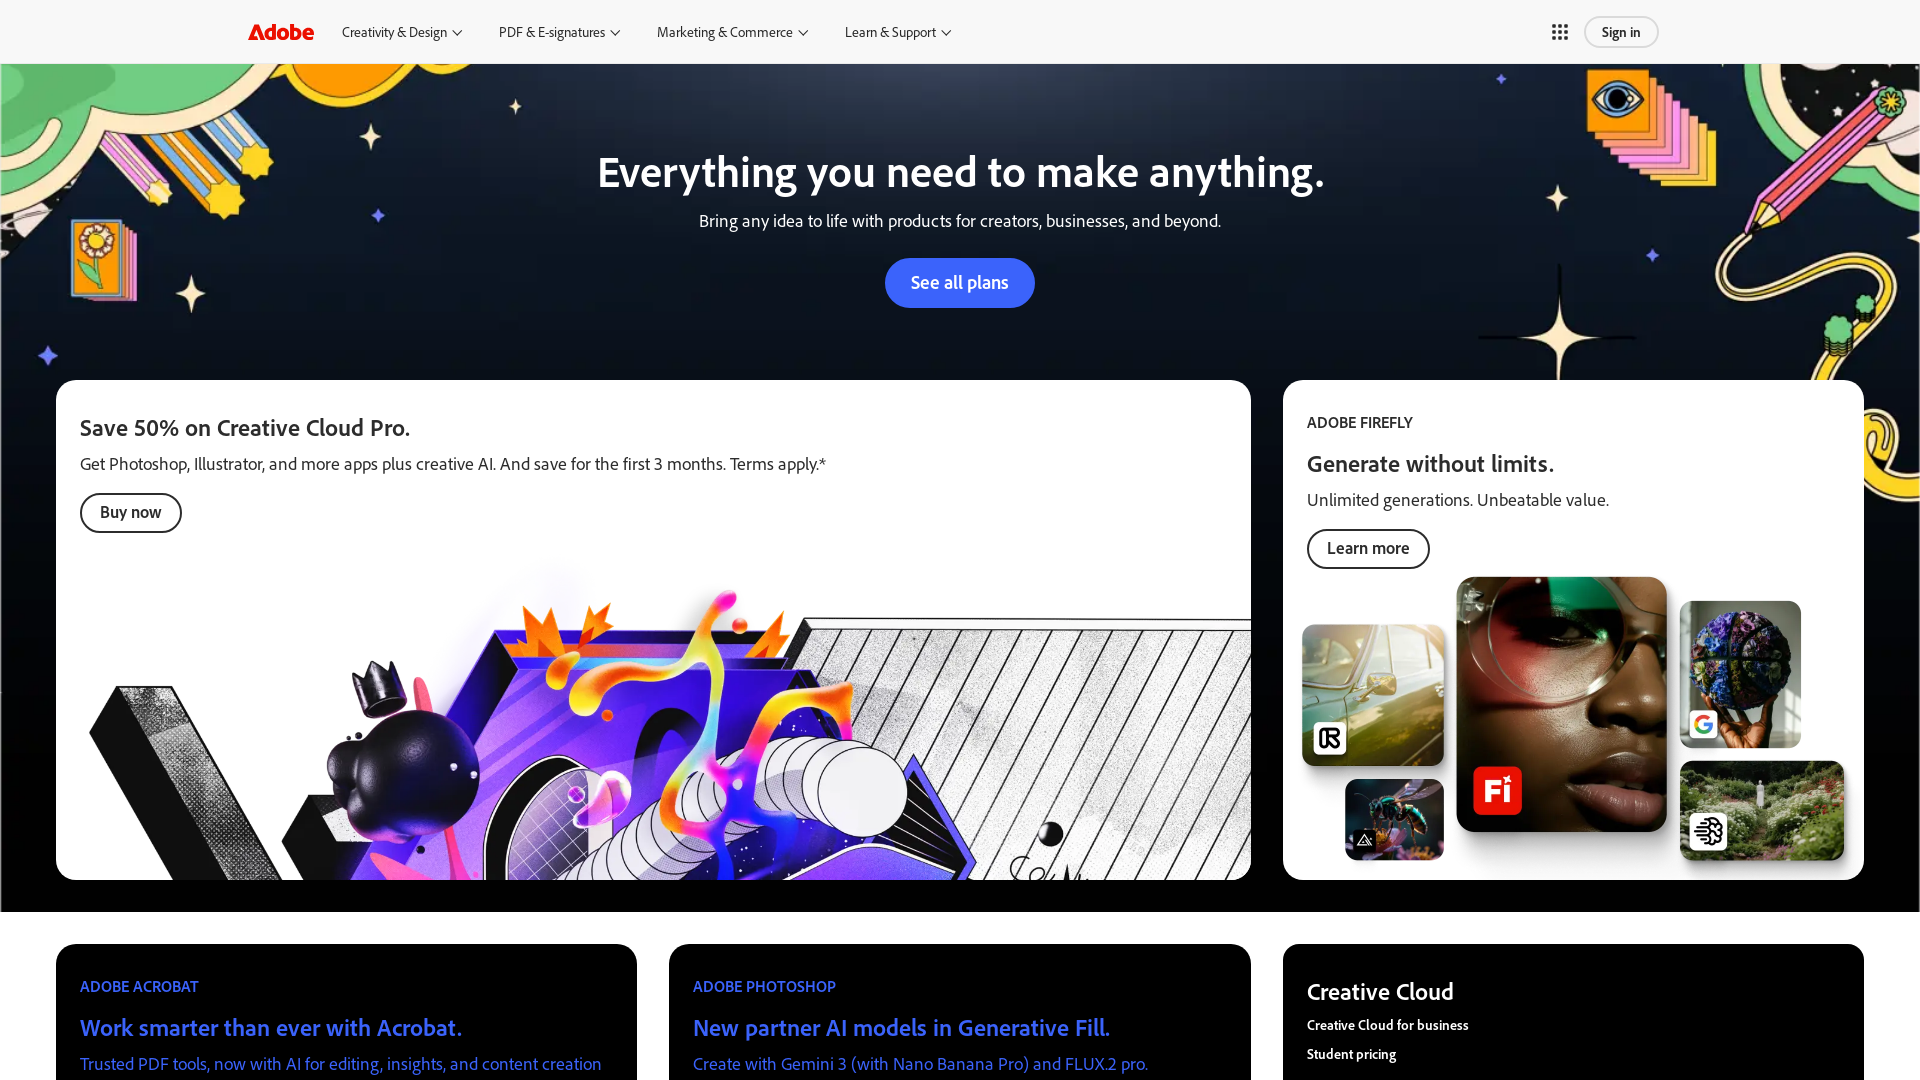